Tests text input functionality by entering text into an input field and clicking a button that updates its label based on the input value

Starting URL: http://uitestingplayground.com/textinput

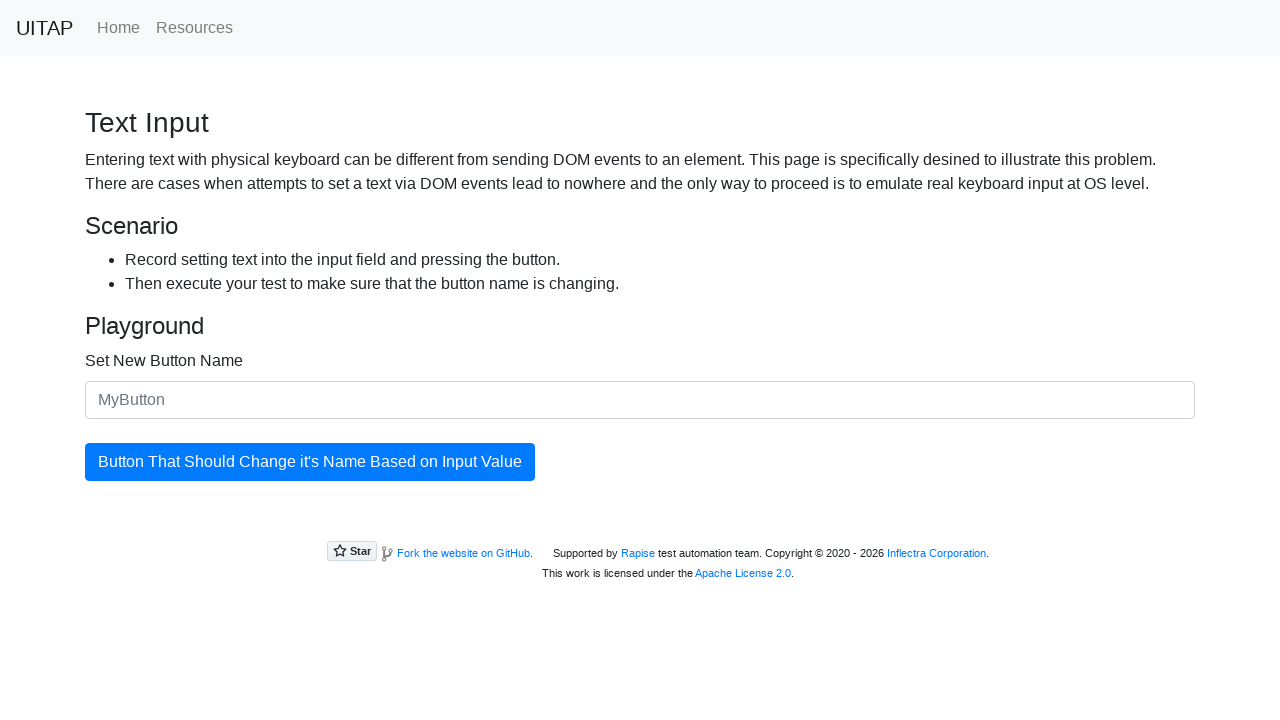

Entered 'SkyPro' into the text input field on #newButtonName
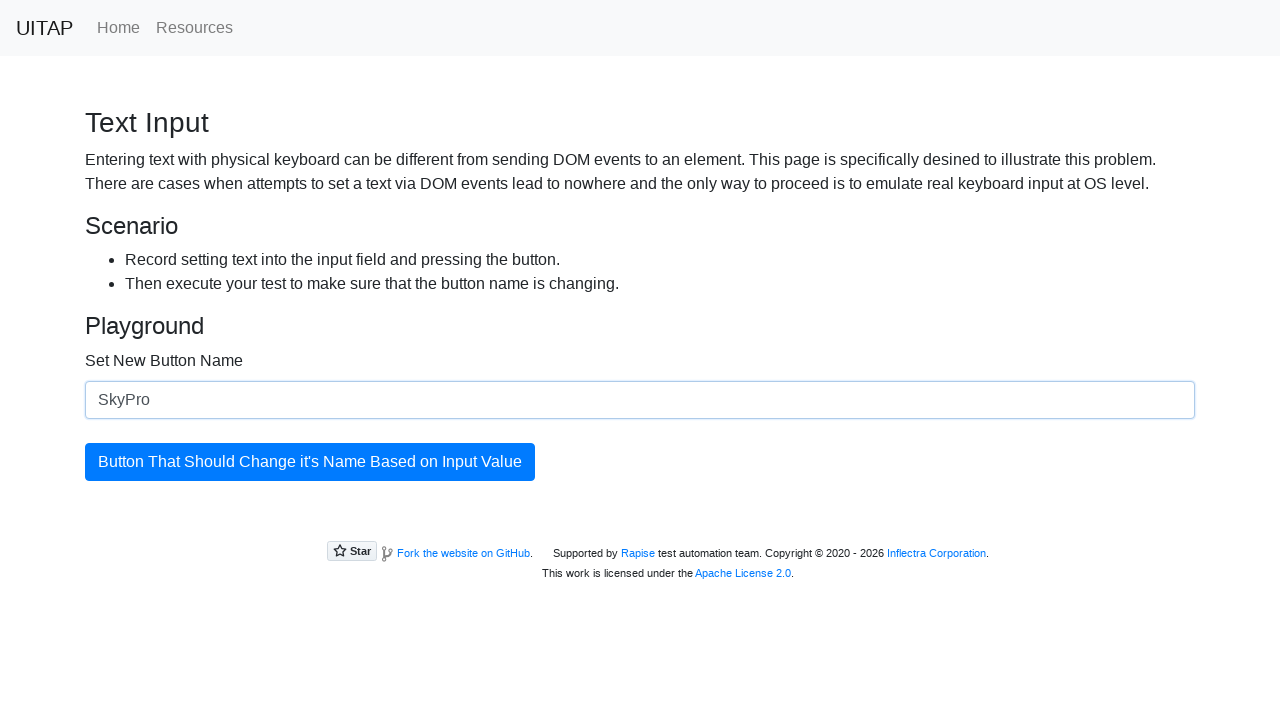

Clicked the button to update its label at (310, 462) on #updatingButton
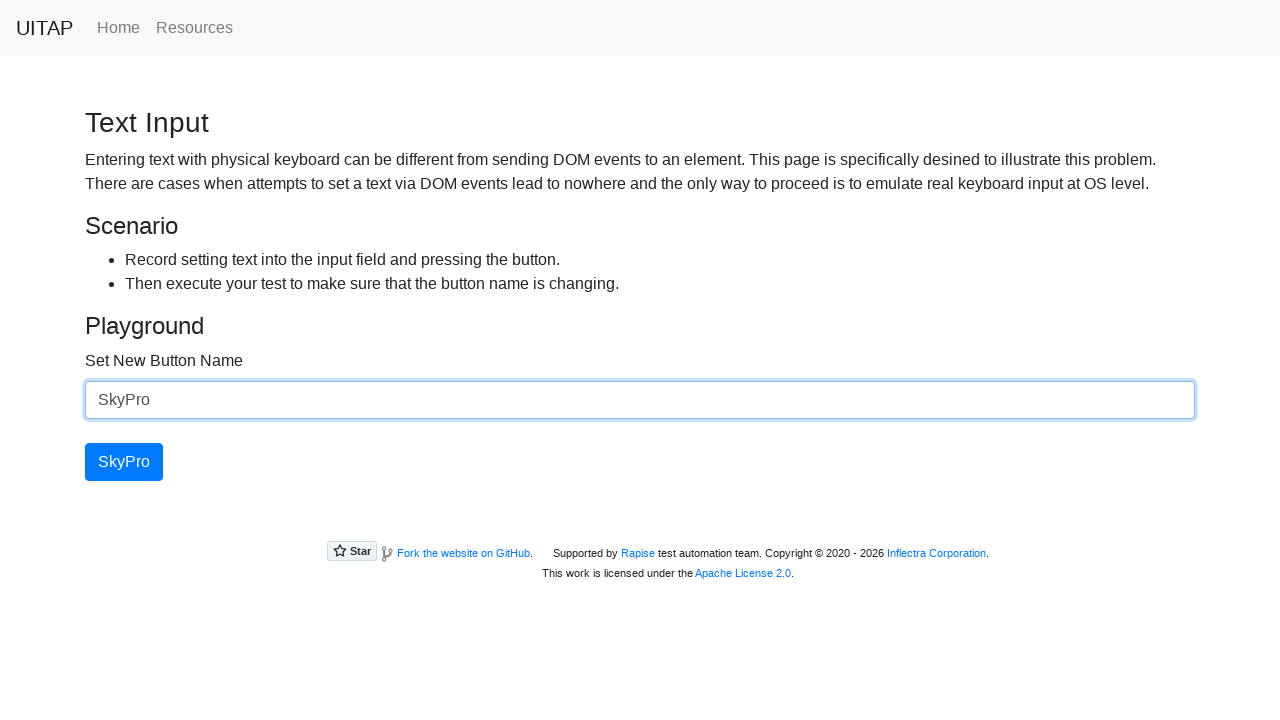

Button label successfully updated to 'SkyPro'
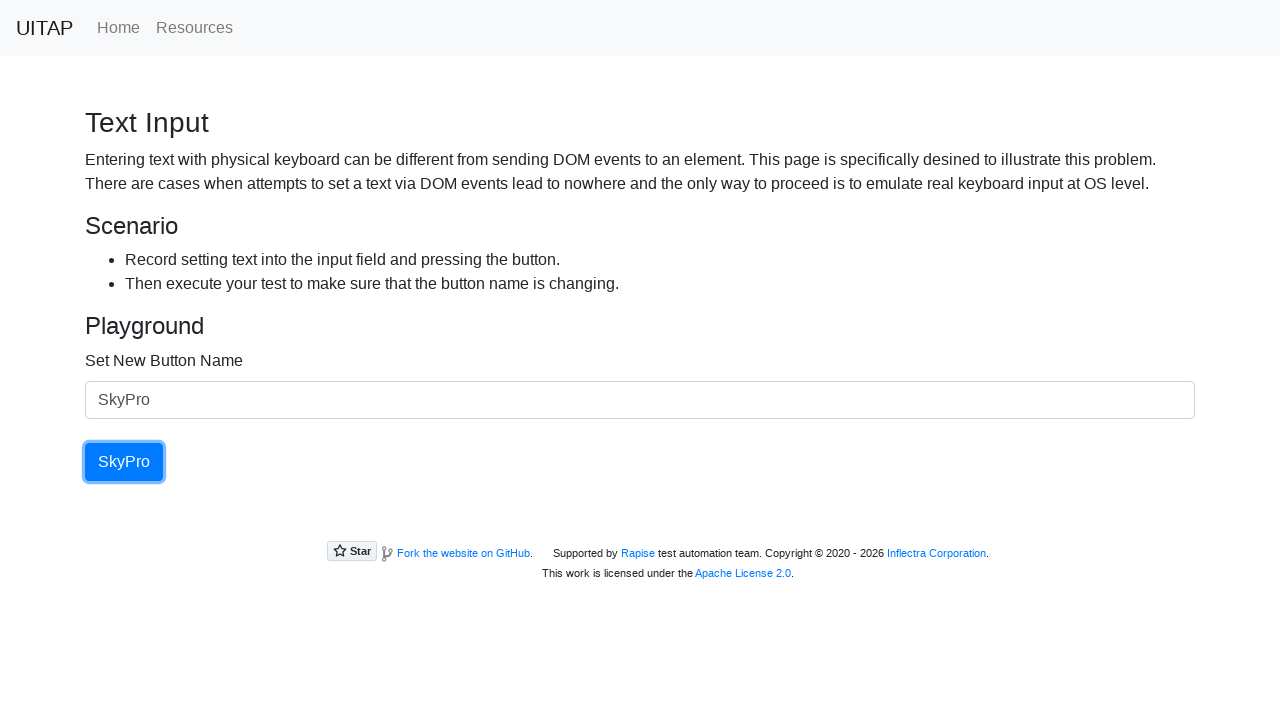

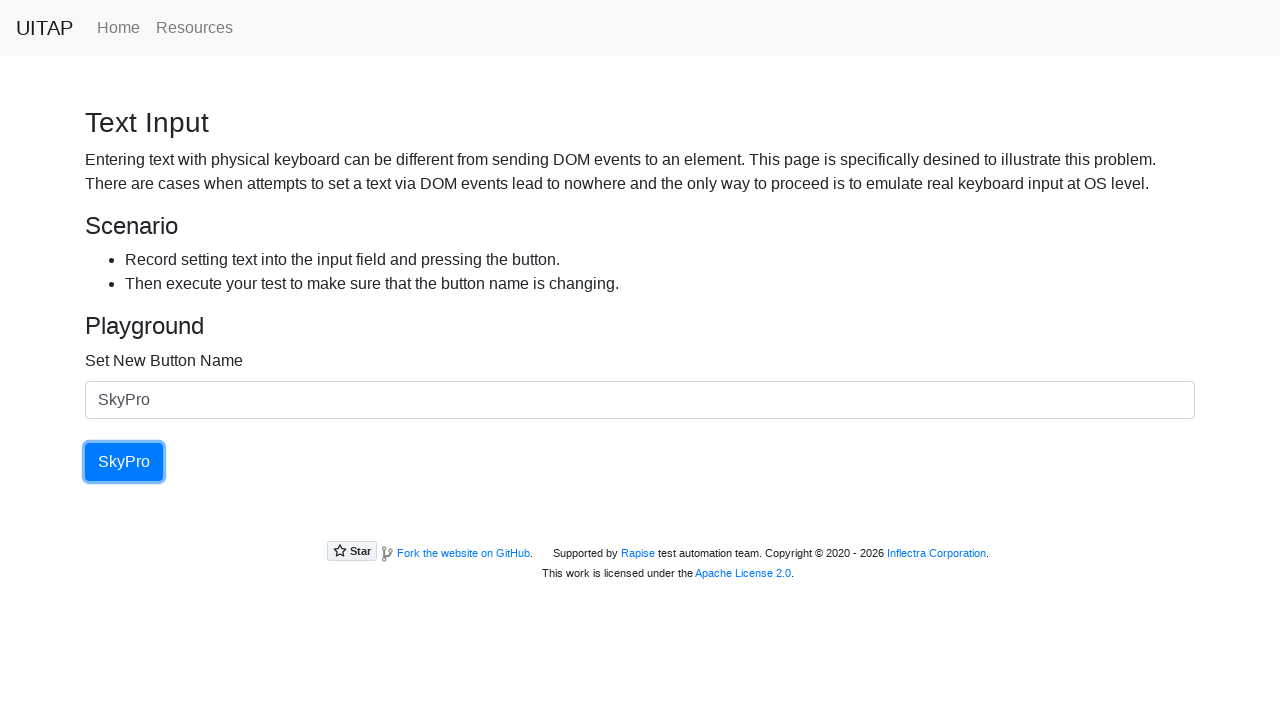